Navigates to a text box demo page, scrolls down, and fills in a username field

Starting URL: https://demoqa.com/text-box

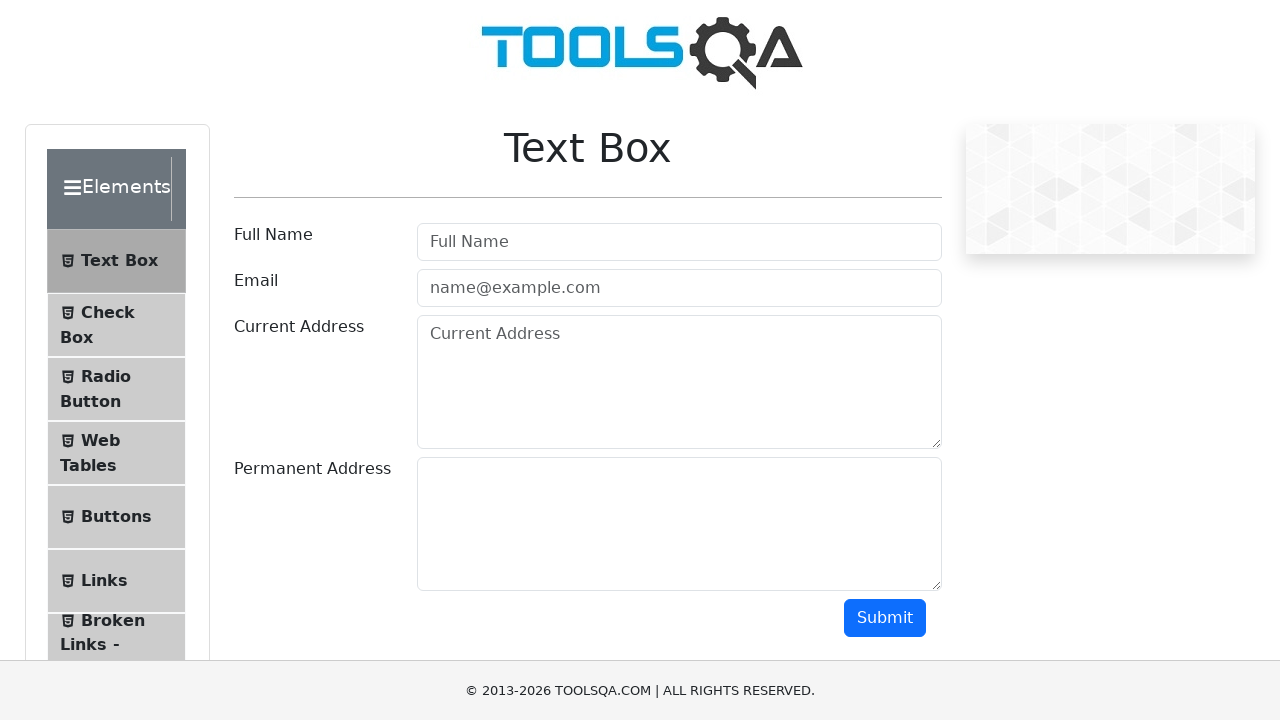

Scrolled down the page by 250 pixels
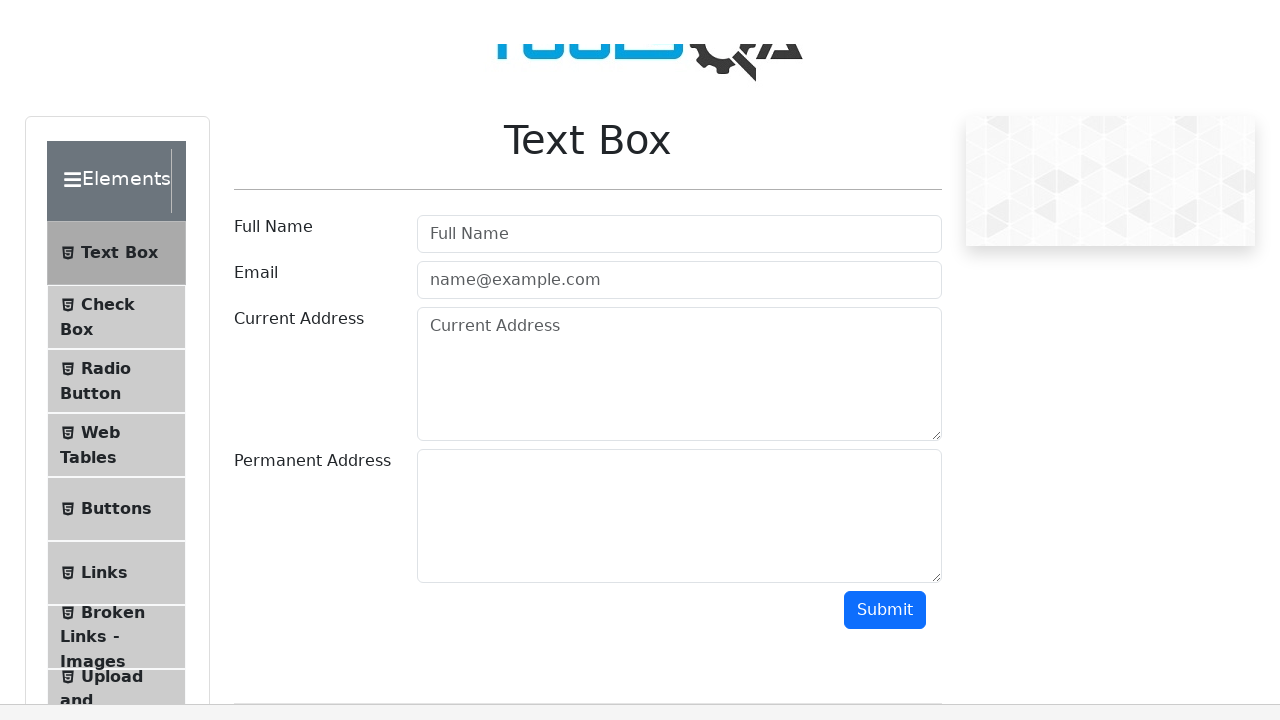

Filled username field with 'Md. Mostafijur Rahman' on #userName
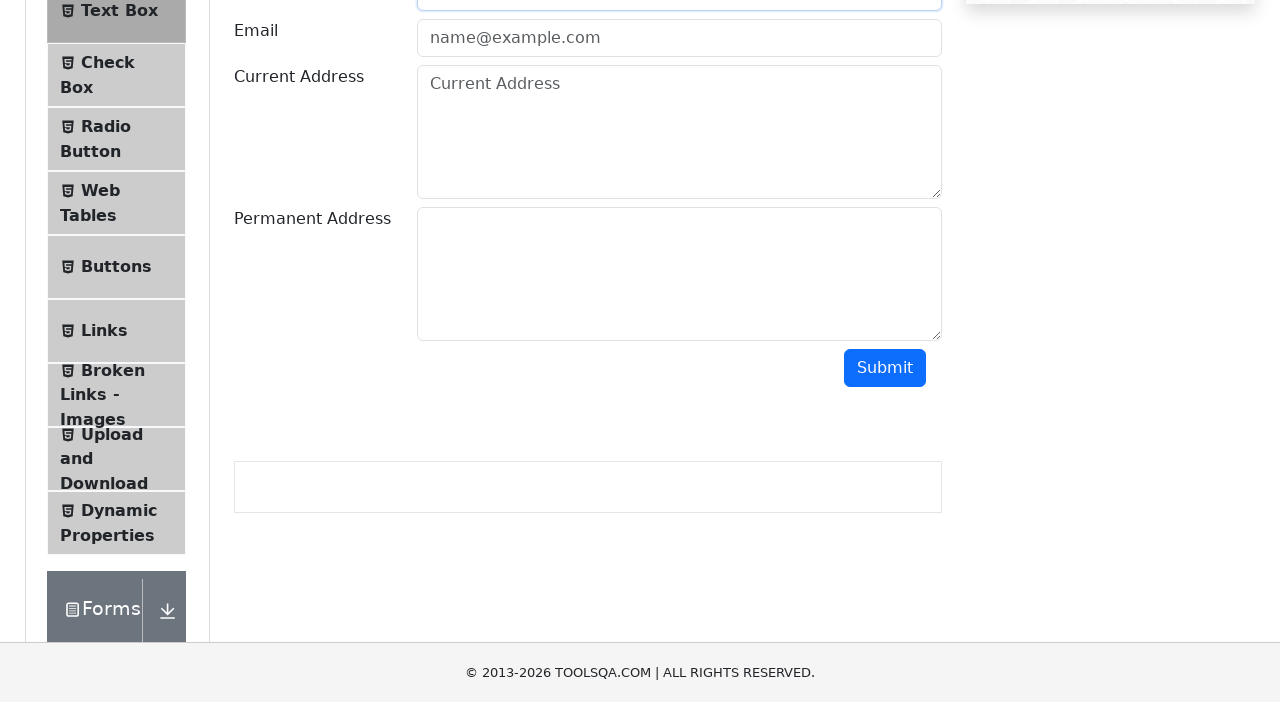

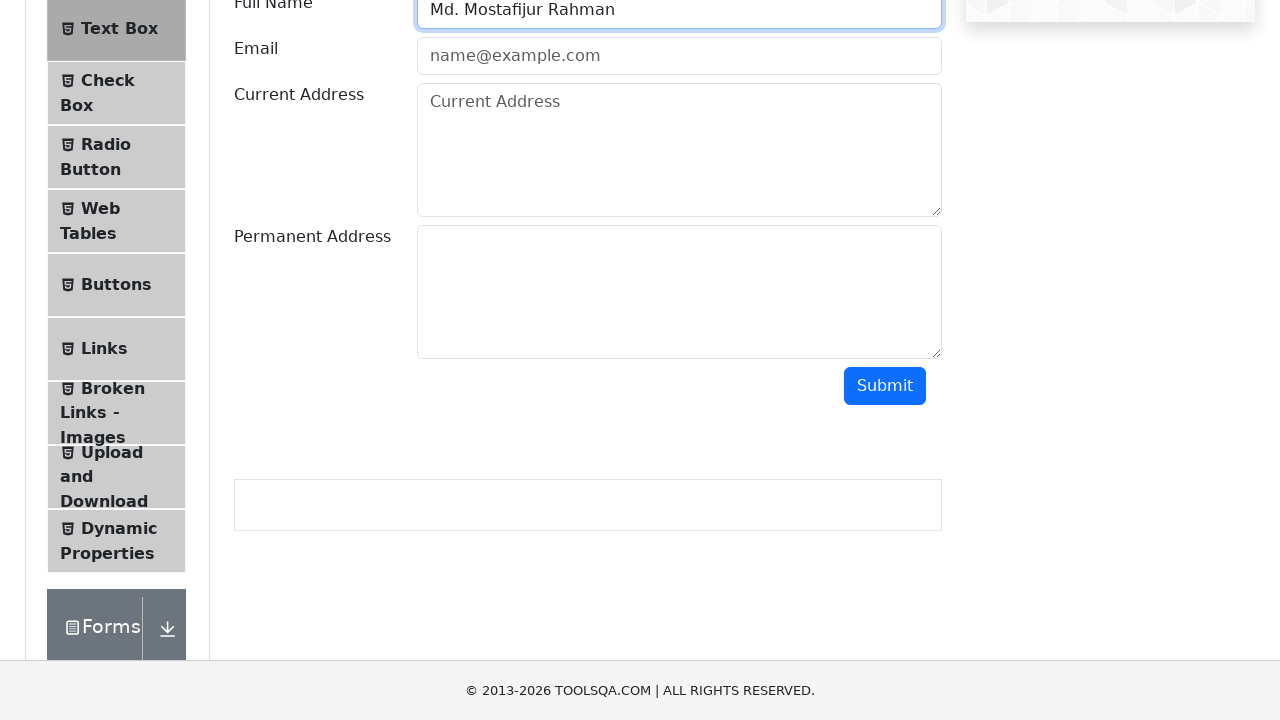